Tests filling a username field in a basic HTML form and submitting it to verify the value is correctly displayed

Starting URL: https://testpages.eviltester.com/styled/basic-html-form-test.html

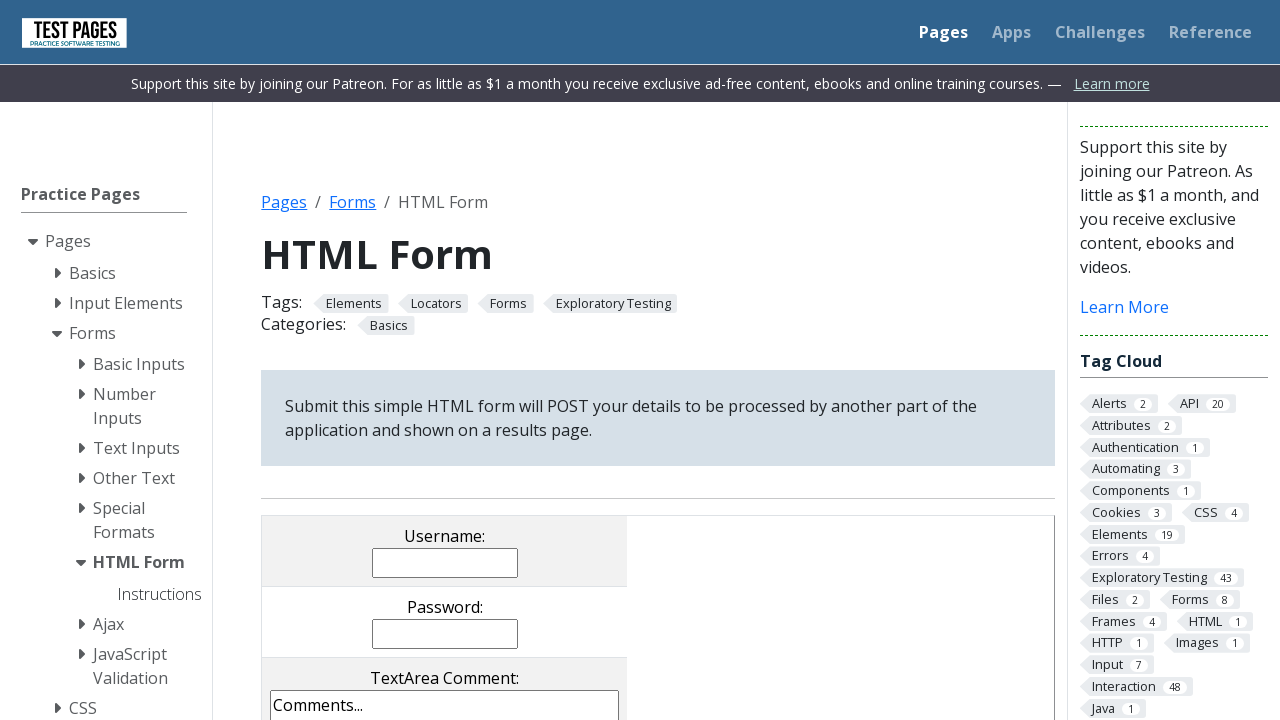

Filled username field with 'Evgeniia' on input[name='username']
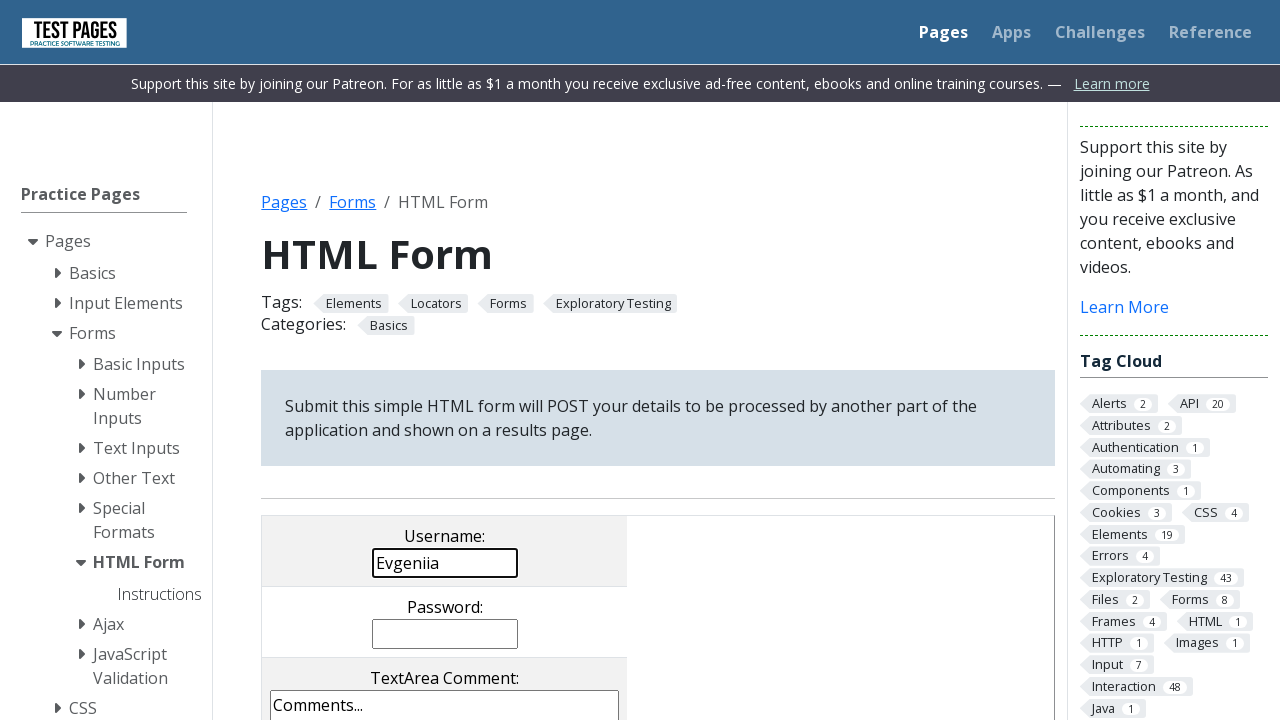

Clicked submit button at (504, 360) on input[value='submit']
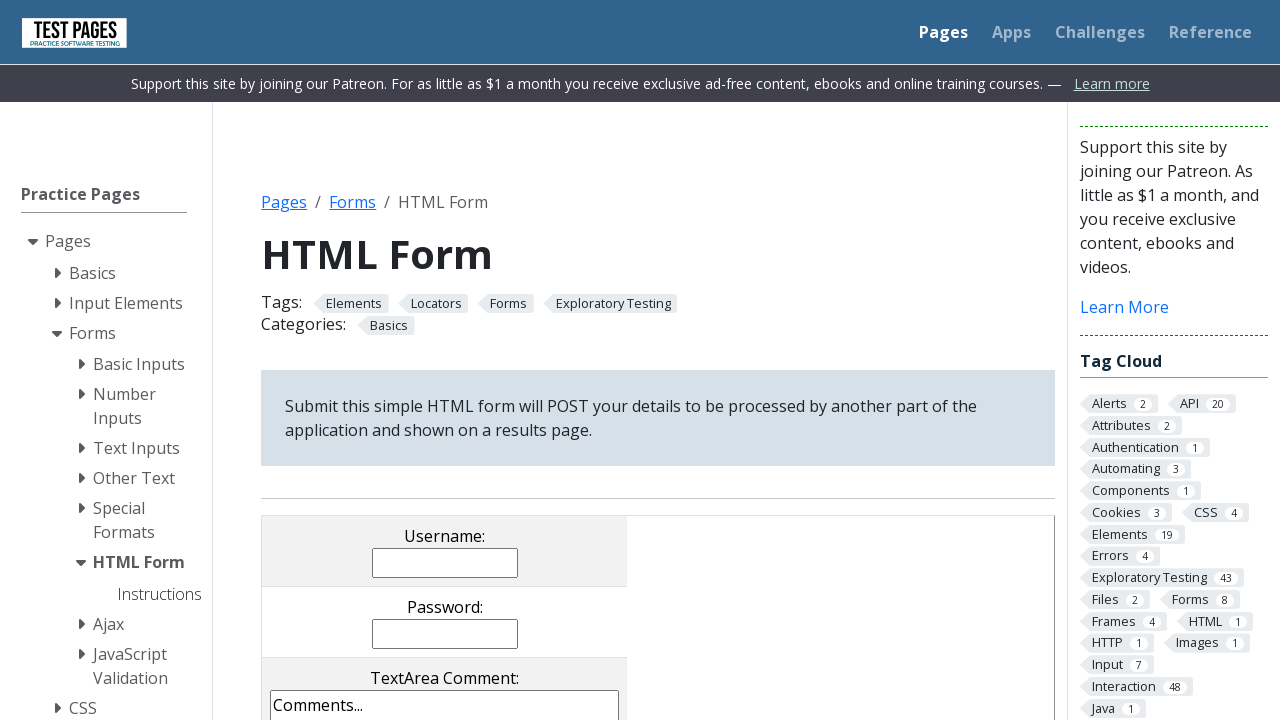

Username value element loaded and verified
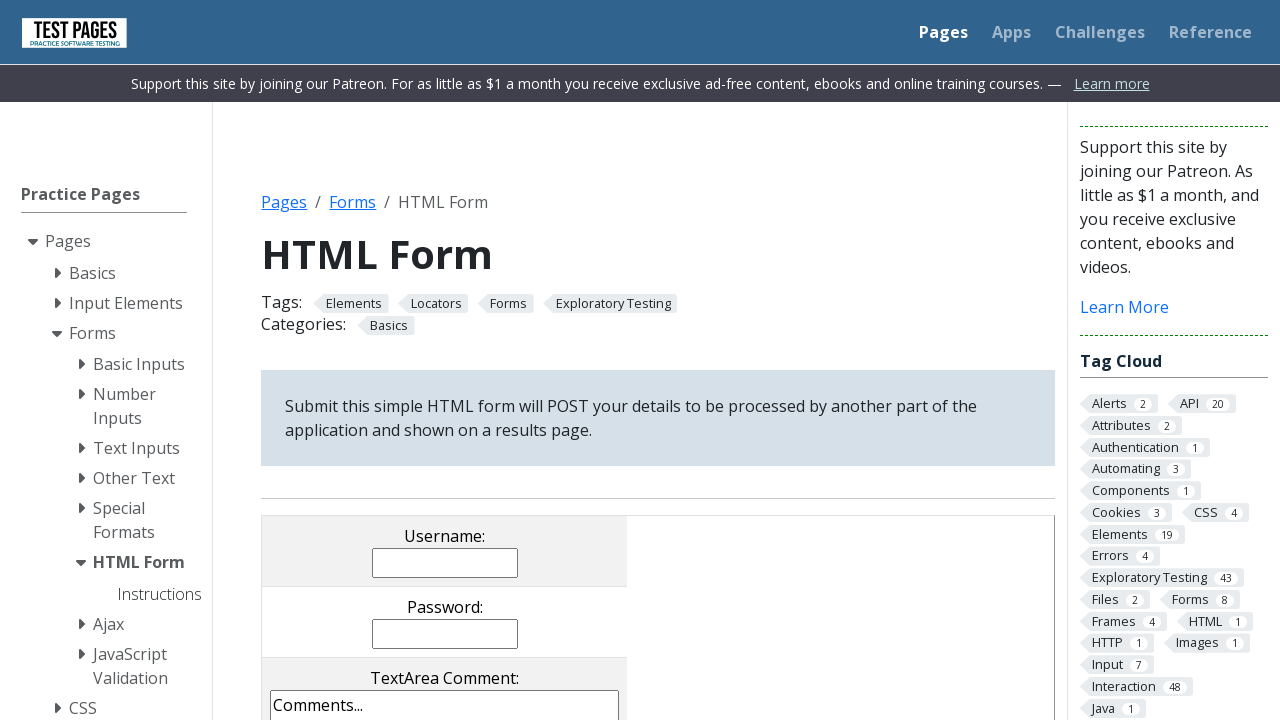

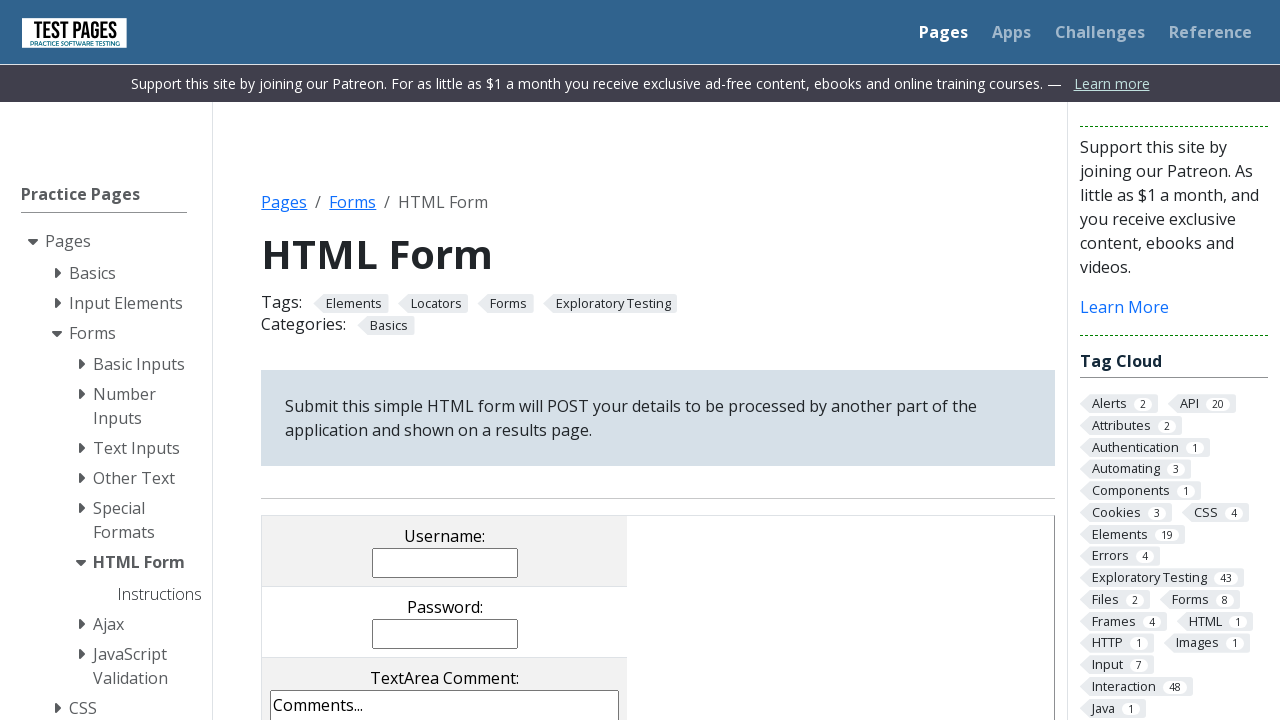